Tests canceling an edit on a completed task by pressing Escape

Starting URL: https://todomvc4tasj.herokuapp.com/

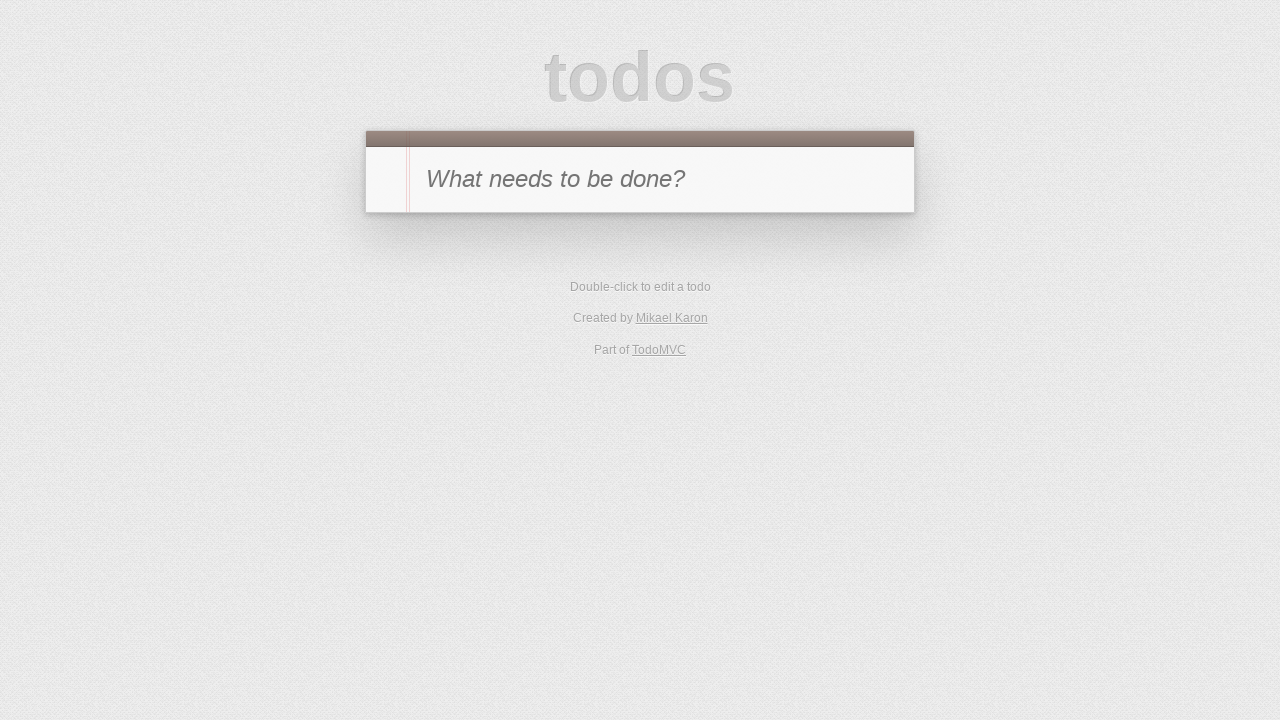

Set up completed task 'a' via localStorage
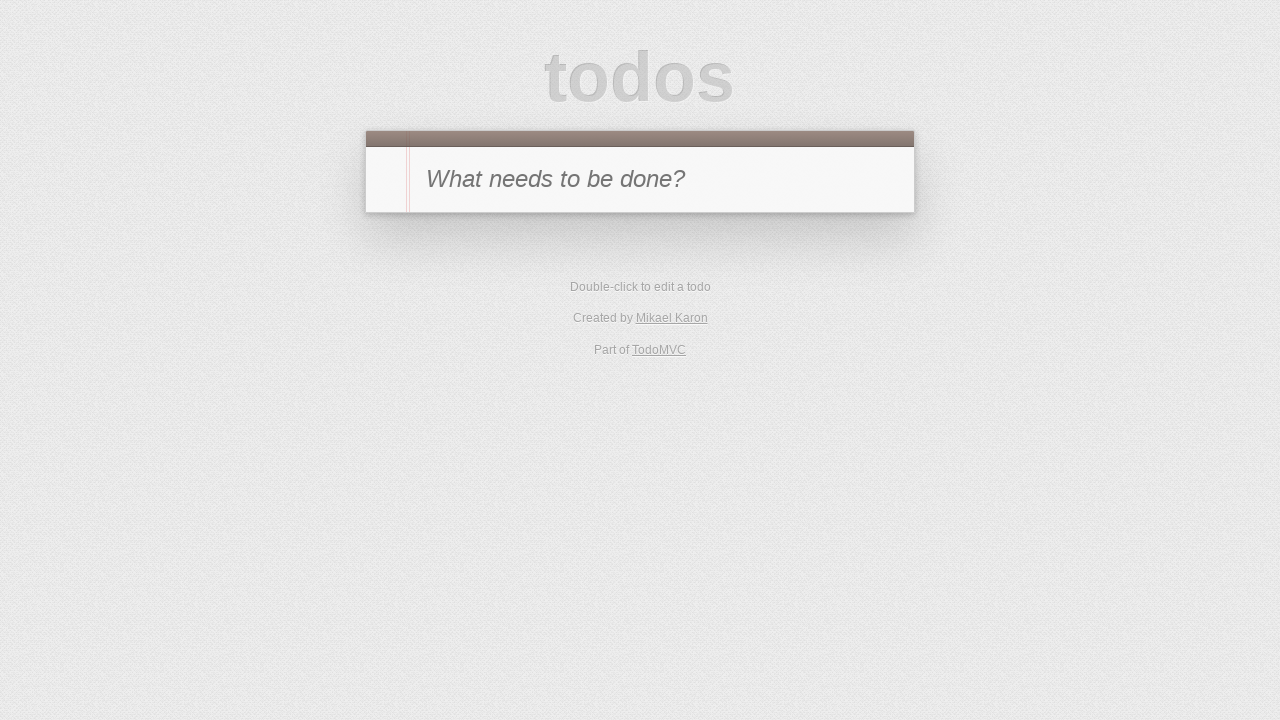

Reloaded page to display task from localStorage
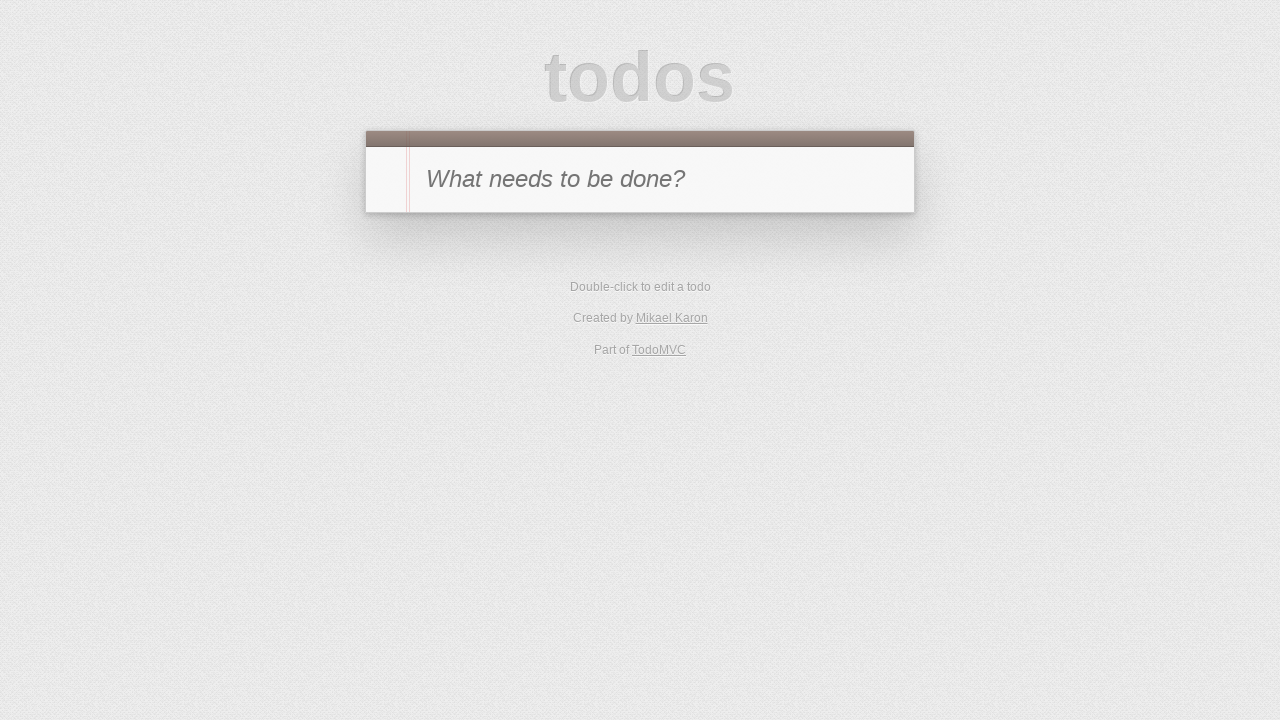

Double-clicked task 'a' to enter edit mode at (640, 242) on #todo-list li:has-text('a')
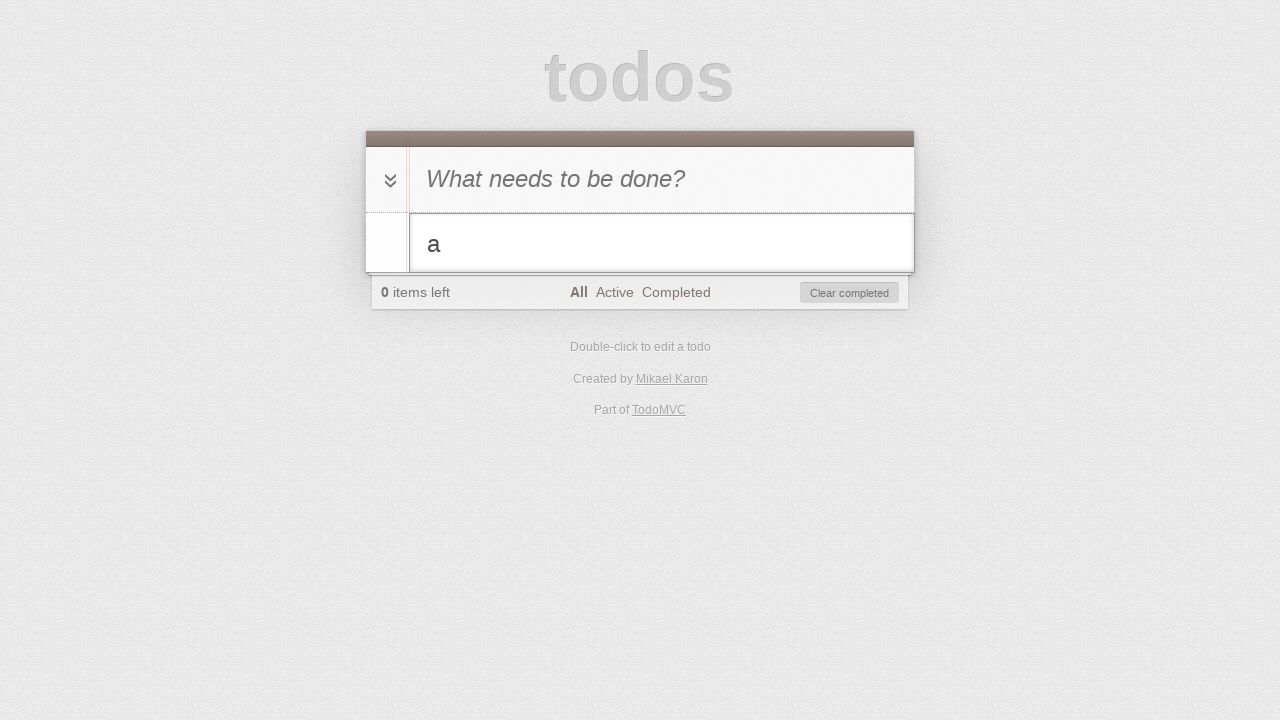

Filled edit field with 'a edited' on #todo-list li.editing .edit
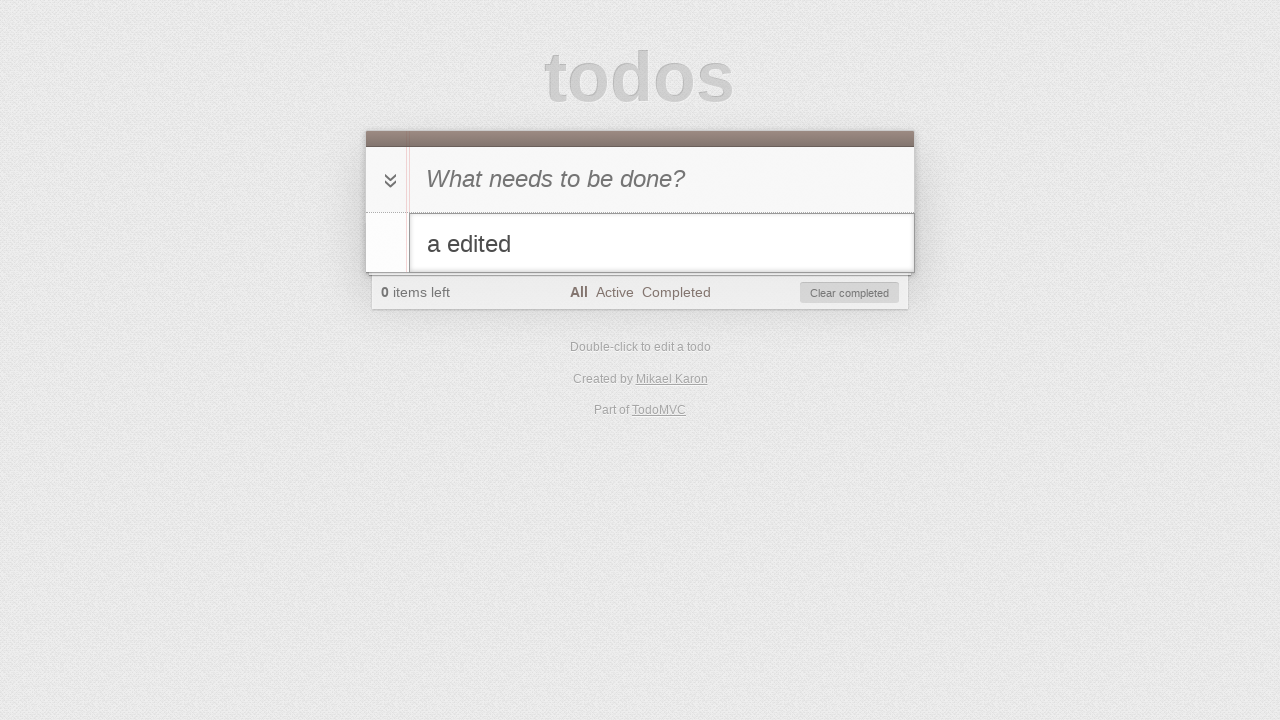

Pressed Escape to cancel edit on #todo-list li.editing .edit
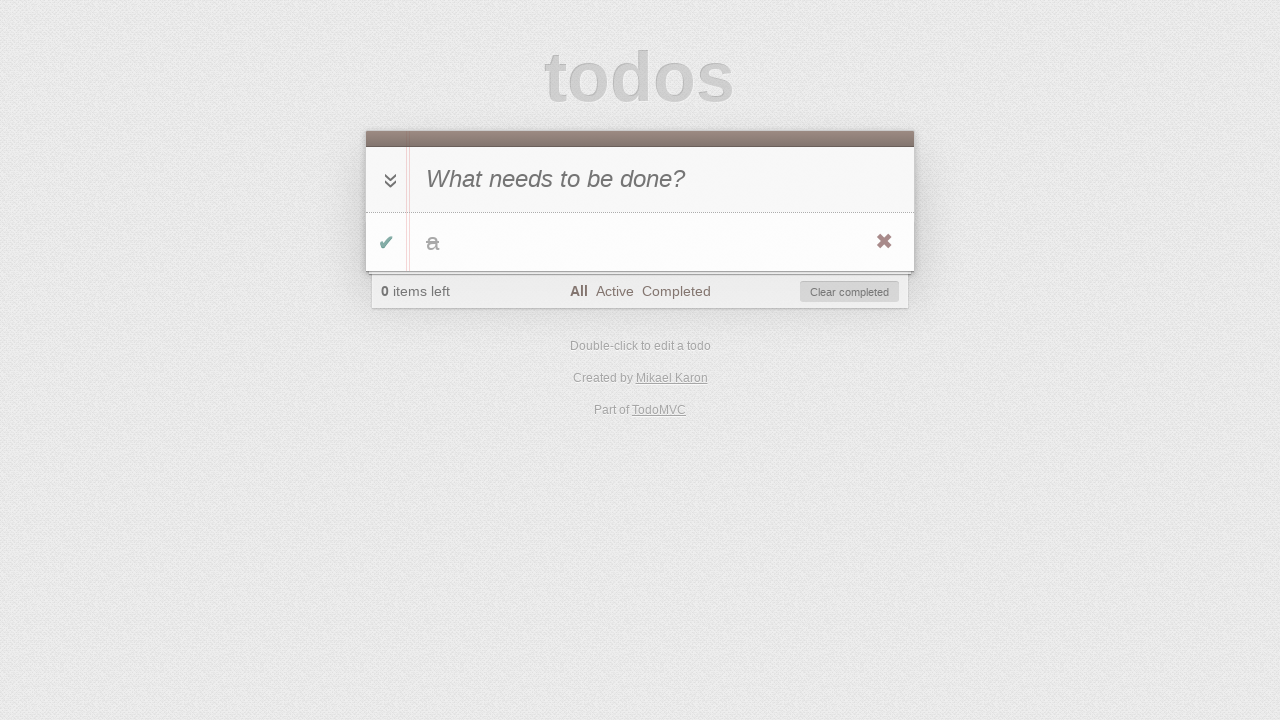

Verified task element is present after canceling edit
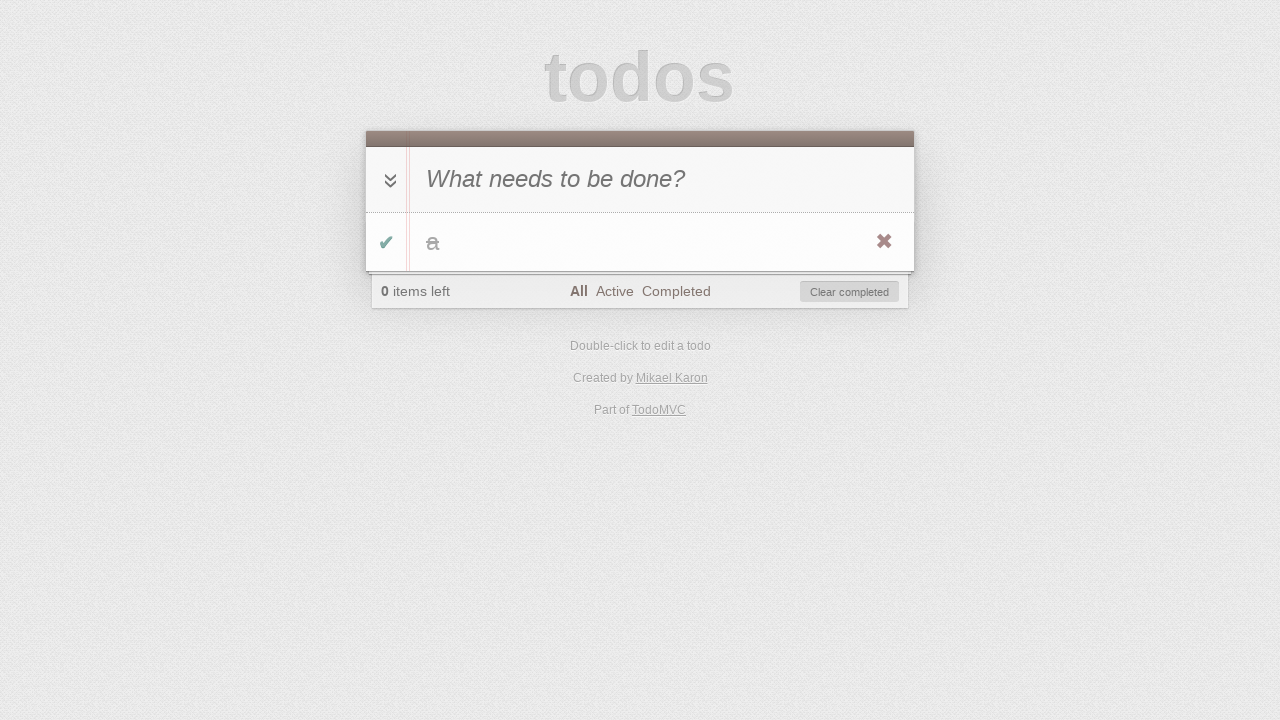

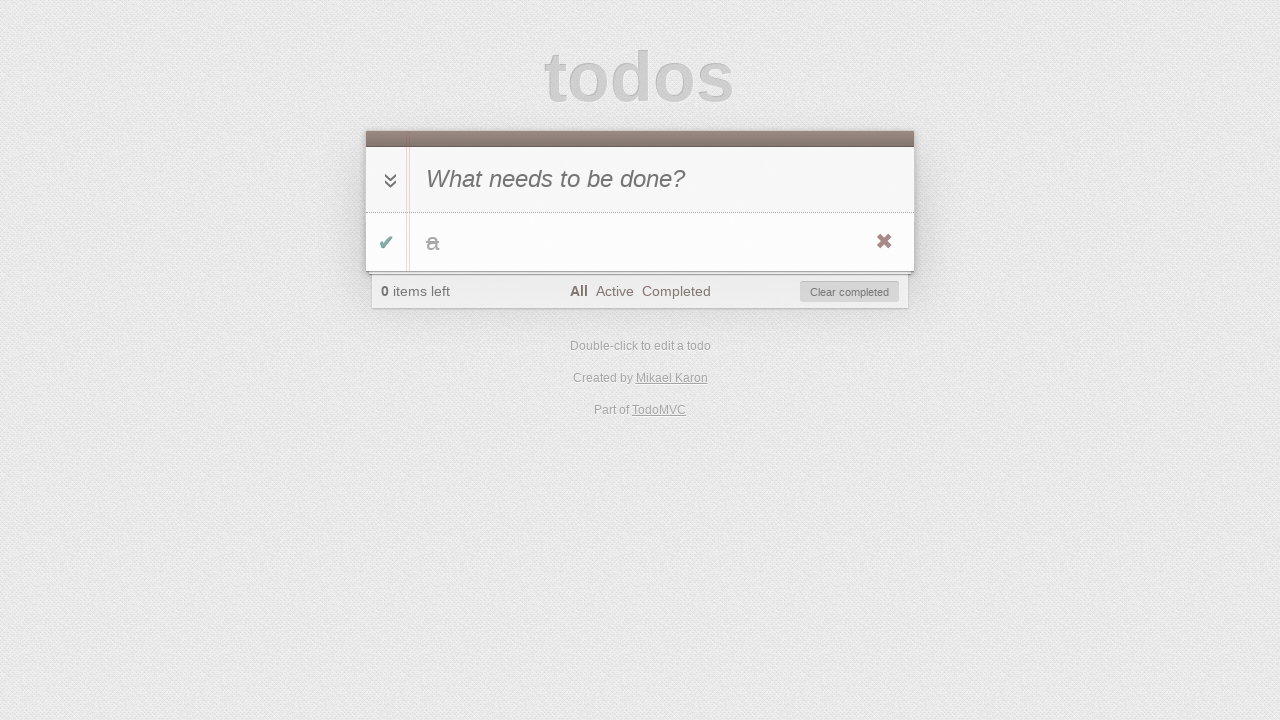